Tests form interaction by extracting a value from an image element's attribute, calculating a result using a mathematical formula, filling in the answer, checking checkboxes, and submitting the form.

Starting URL: http://suninjuly.github.io/get_attribute.html

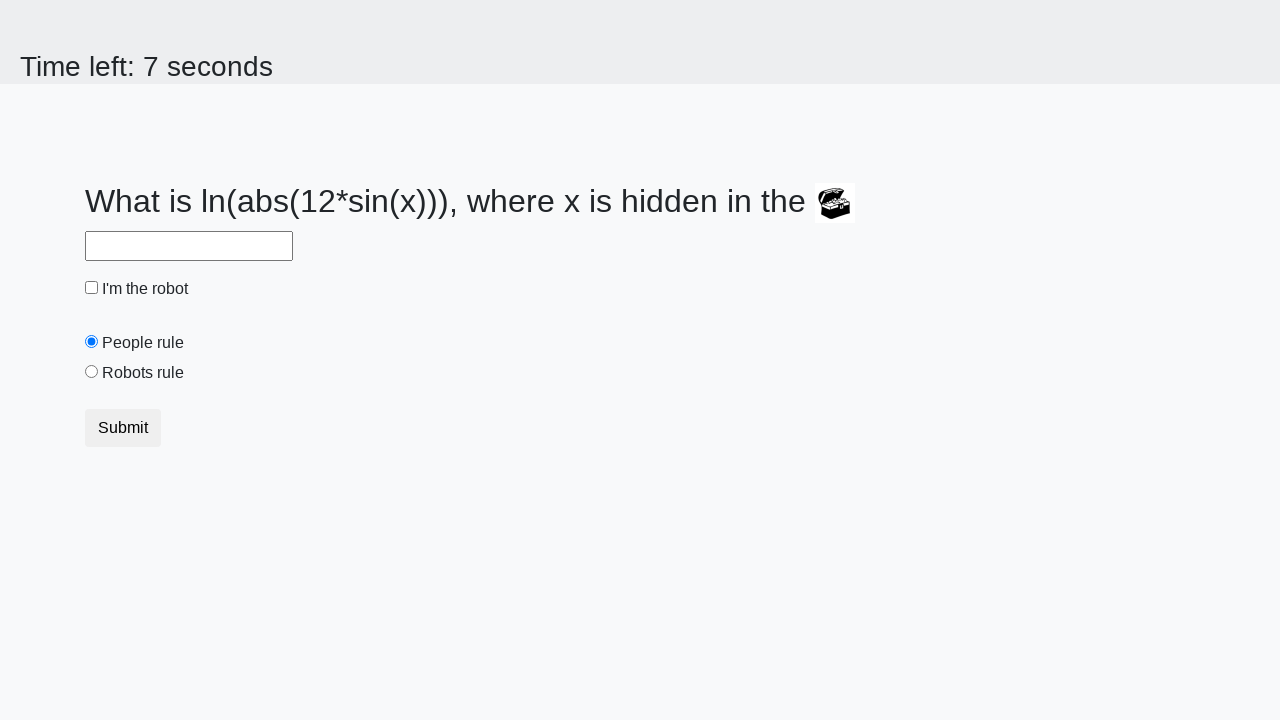

Extracted 'valuex' attribute from treasure image element
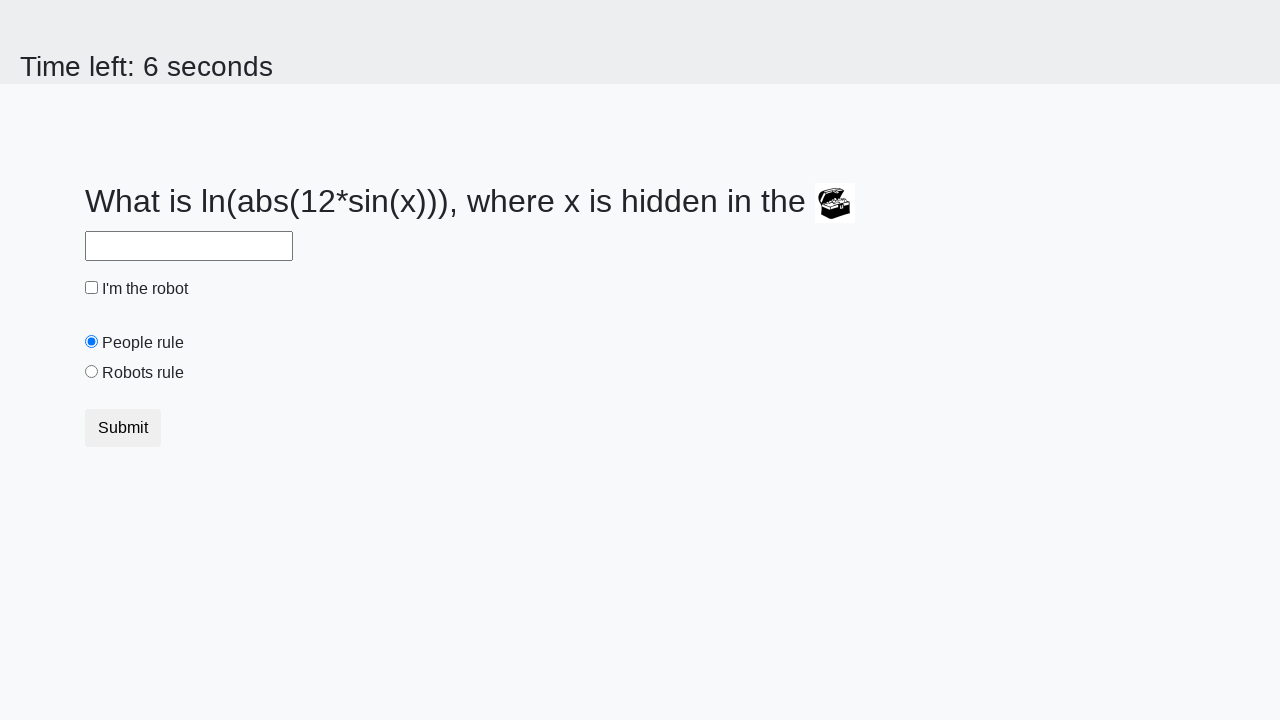

Calculated answer using mathematical formula: 2.2762065464479257
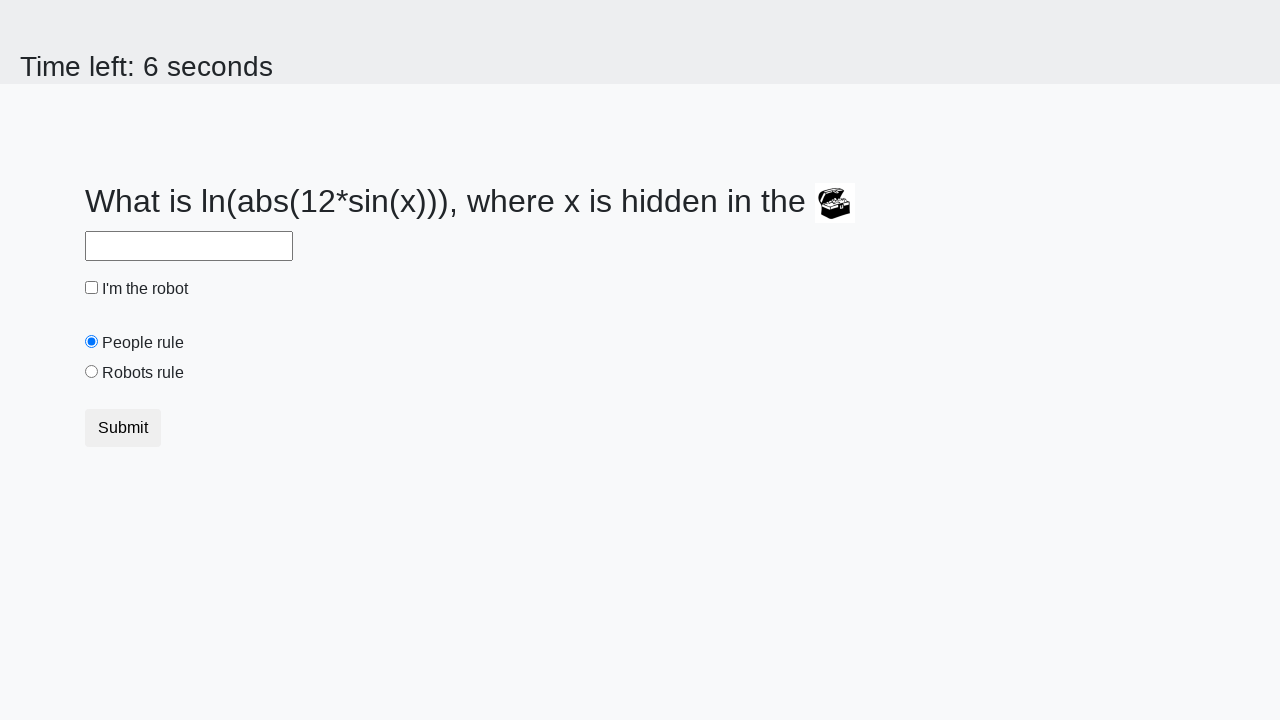

Filled answer field with calculated value on #answer
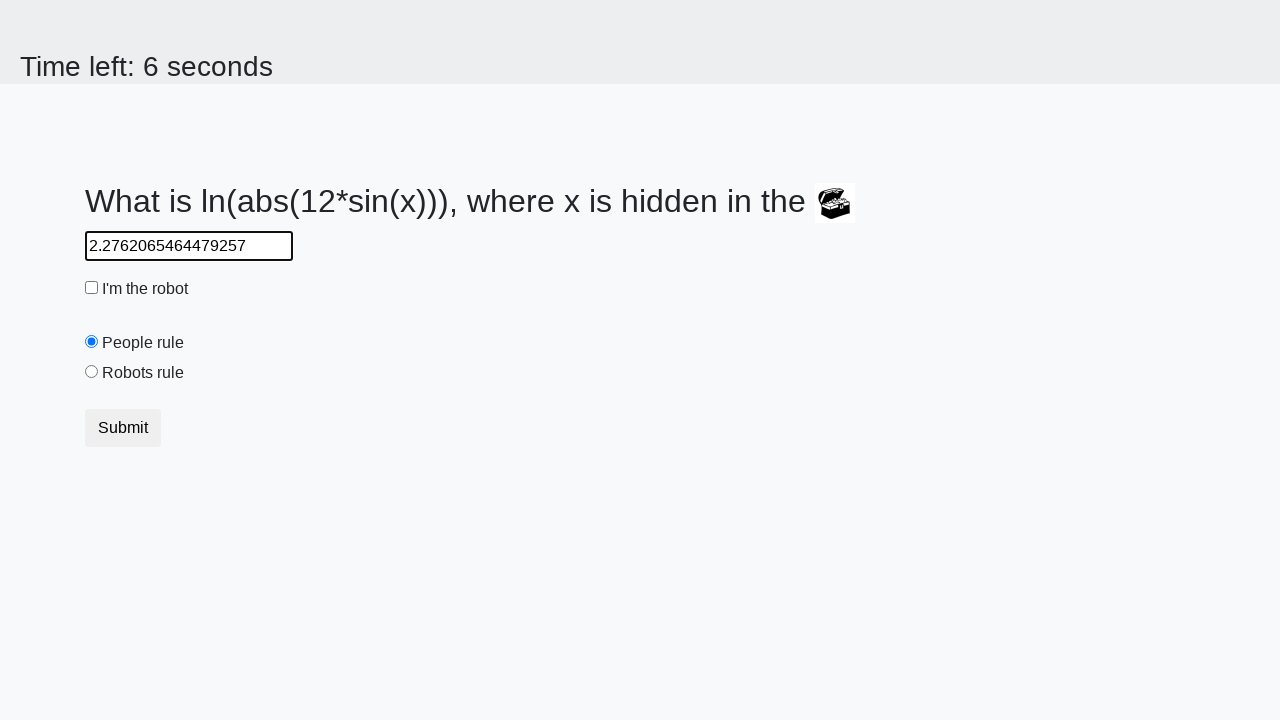

Clicked 'I am the robot' checkbox at (92, 288) on #robotCheckbox
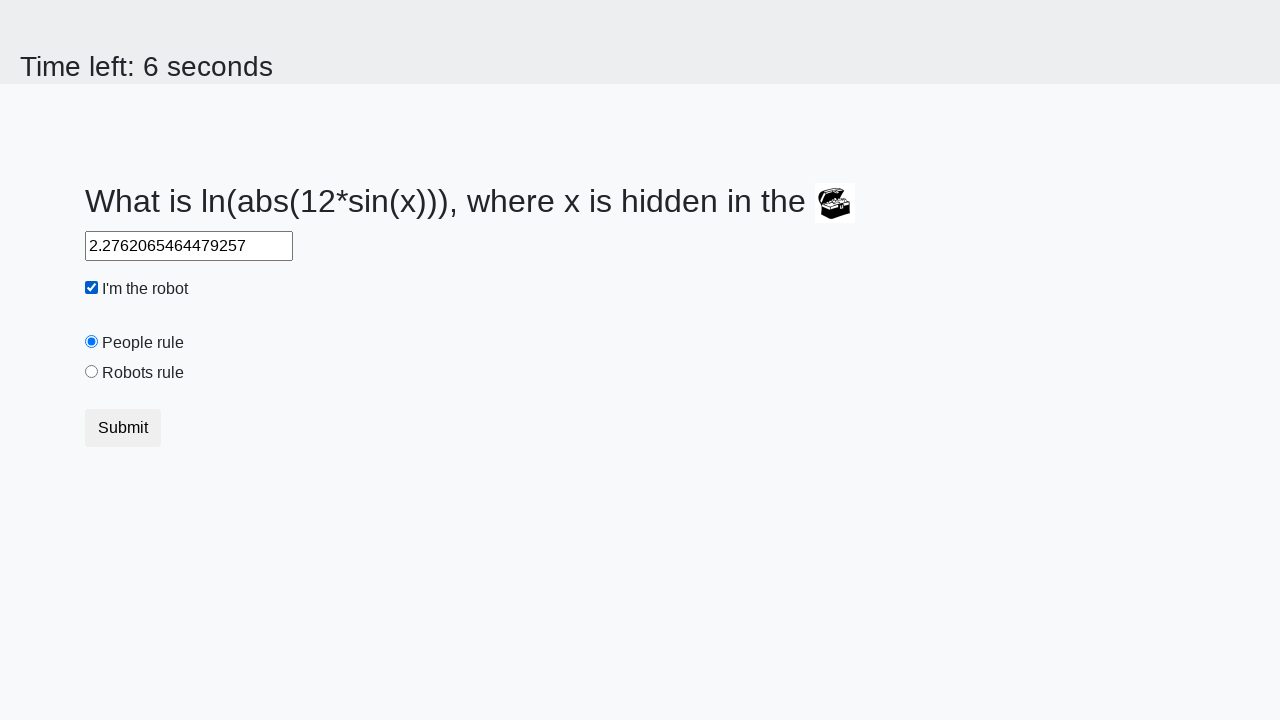

Clicked 'Robots rule' checkbox at (92, 372) on #robotsRule
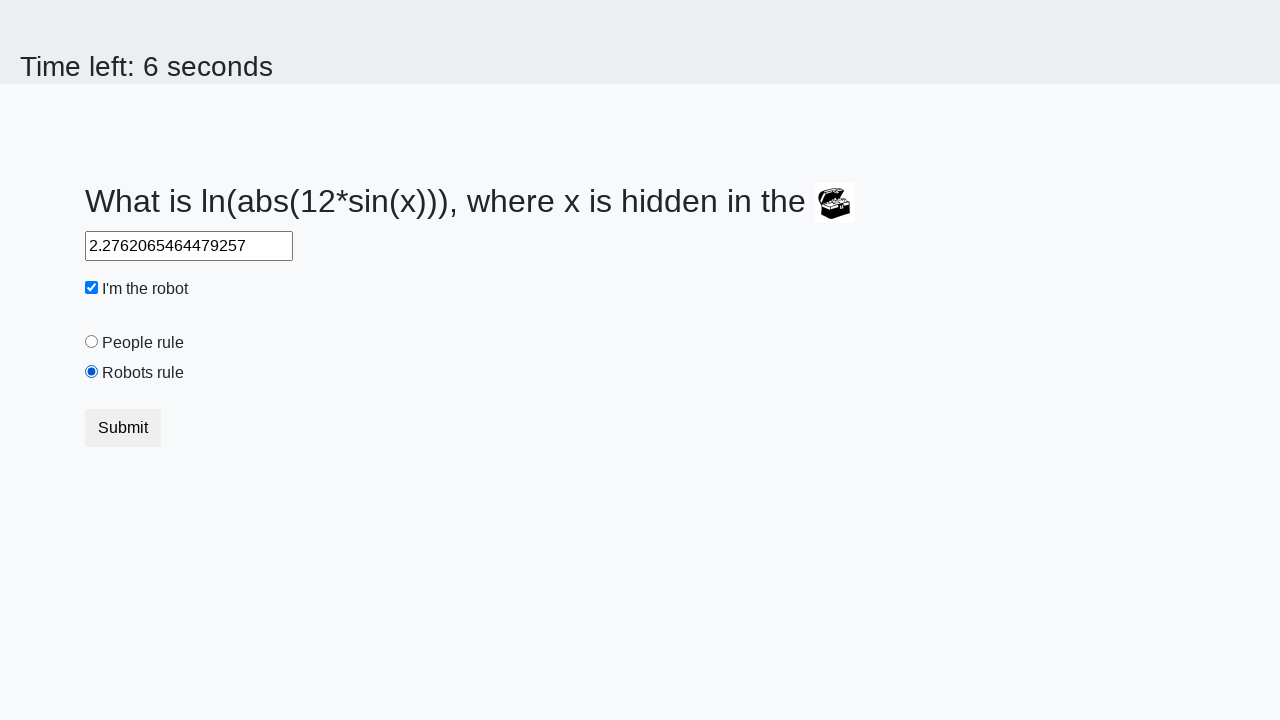

Clicked submit button to submit form at (123, 428) on button.btn.btn-default
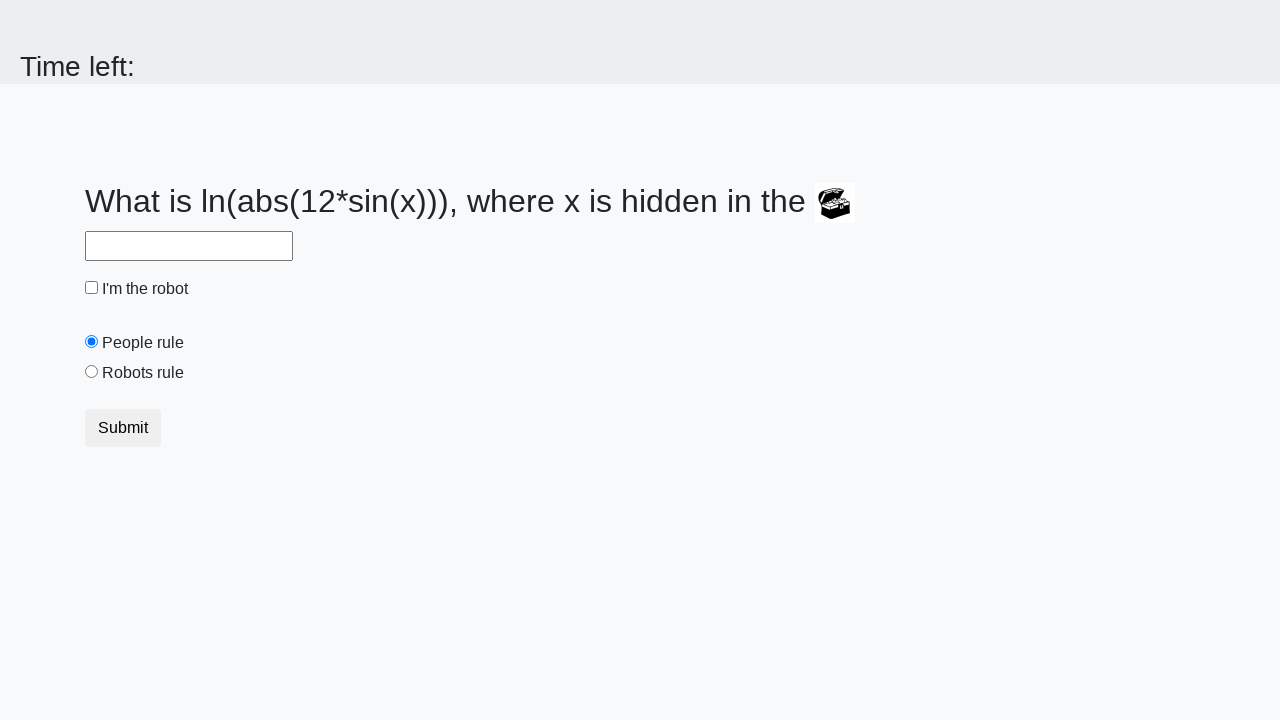

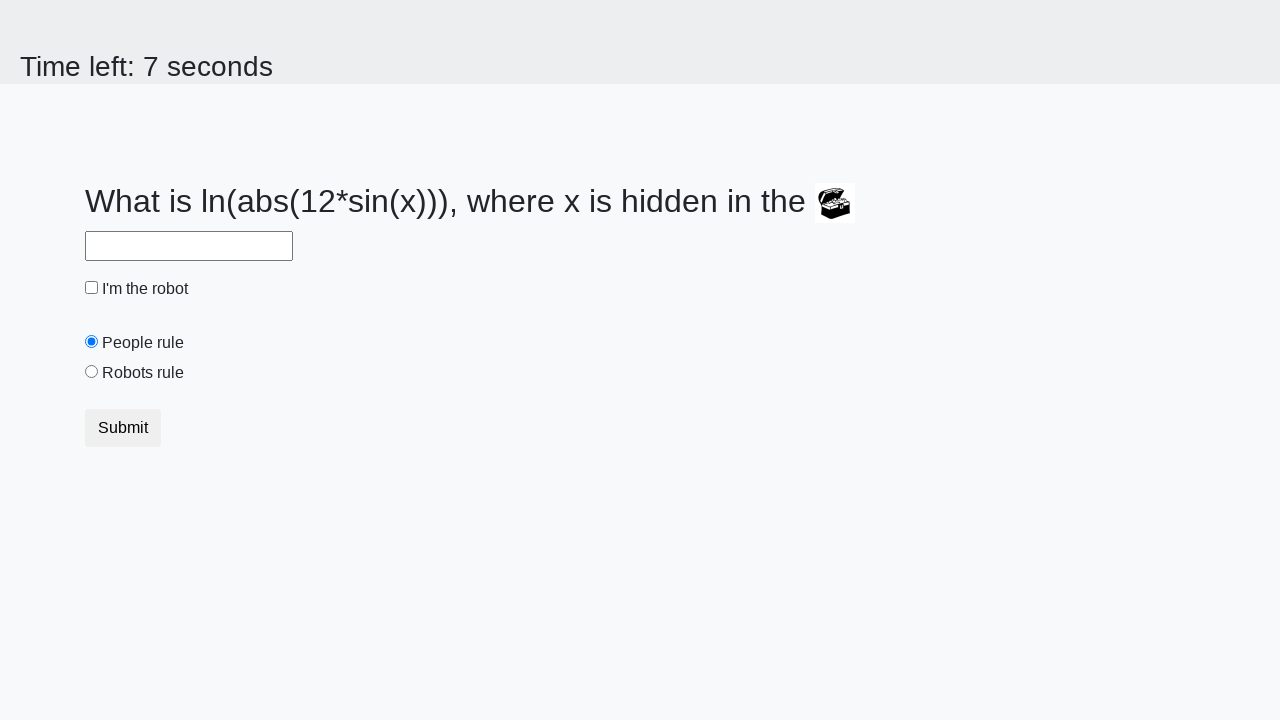